Tests that todo data persists after page reload

Starting URL: https://demo.playwright.dev/todomvc

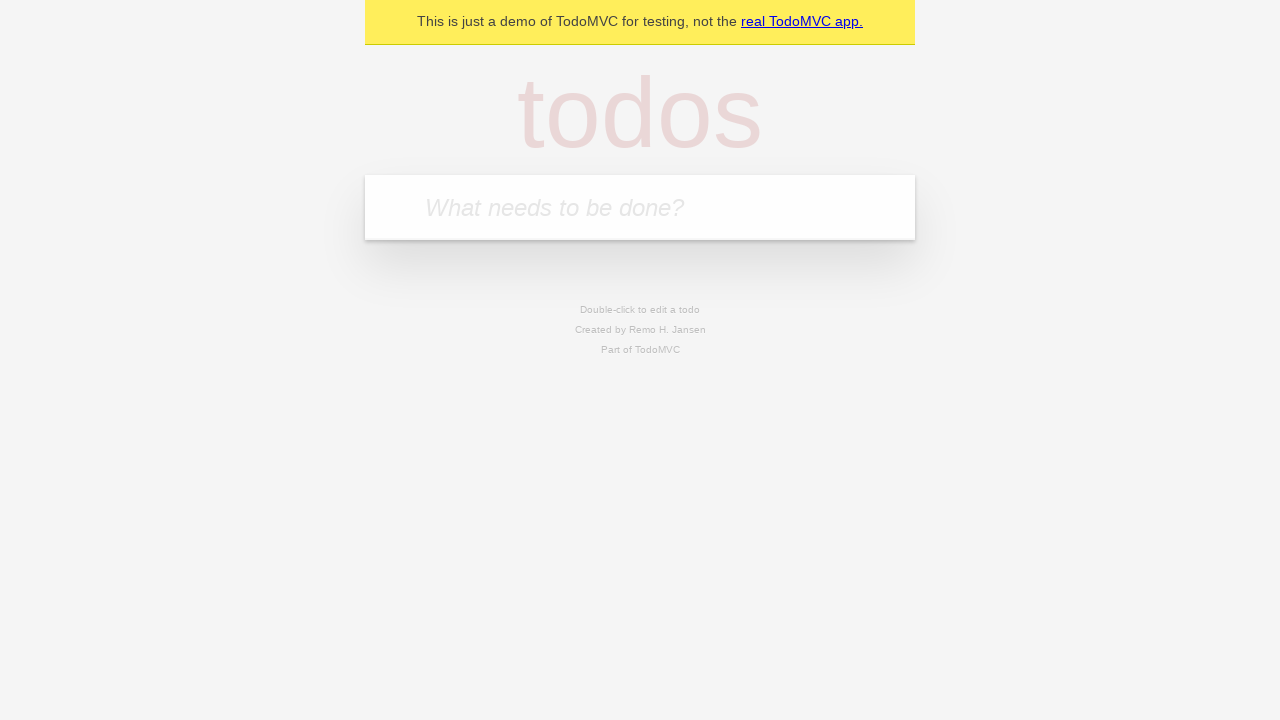

Located the 'What needs to be done?' input field
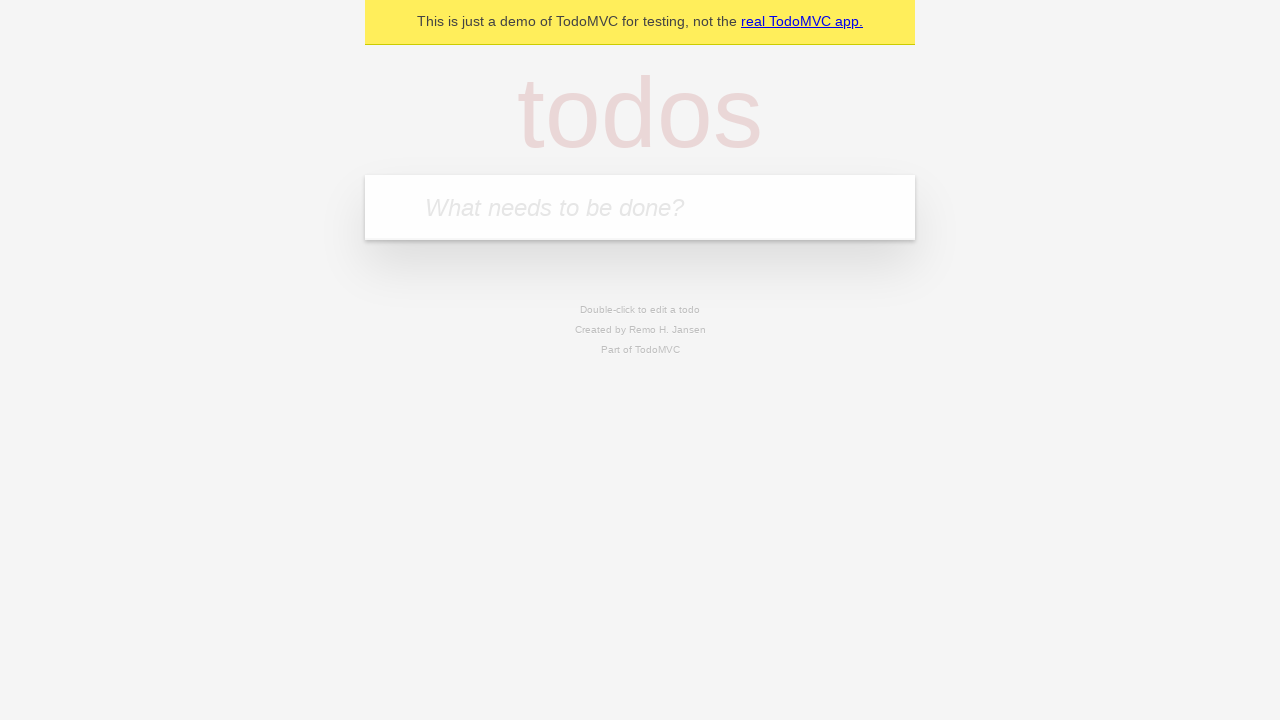

Filled todo input with 'buy some cheese' on internal:attr=[placeholder="What needs to be done?"i]
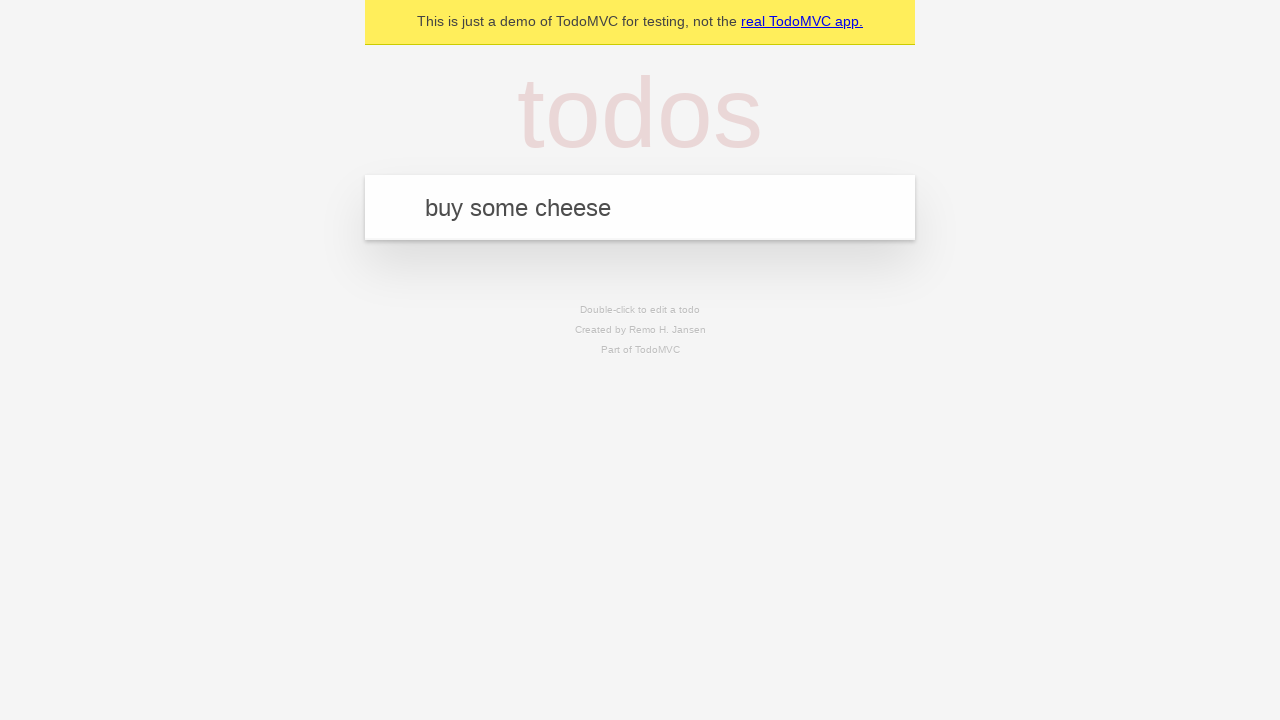

Pressed Enter to create todo 'buy some cheese' on internal:attr=[placeholder="What needs to be done?"i]
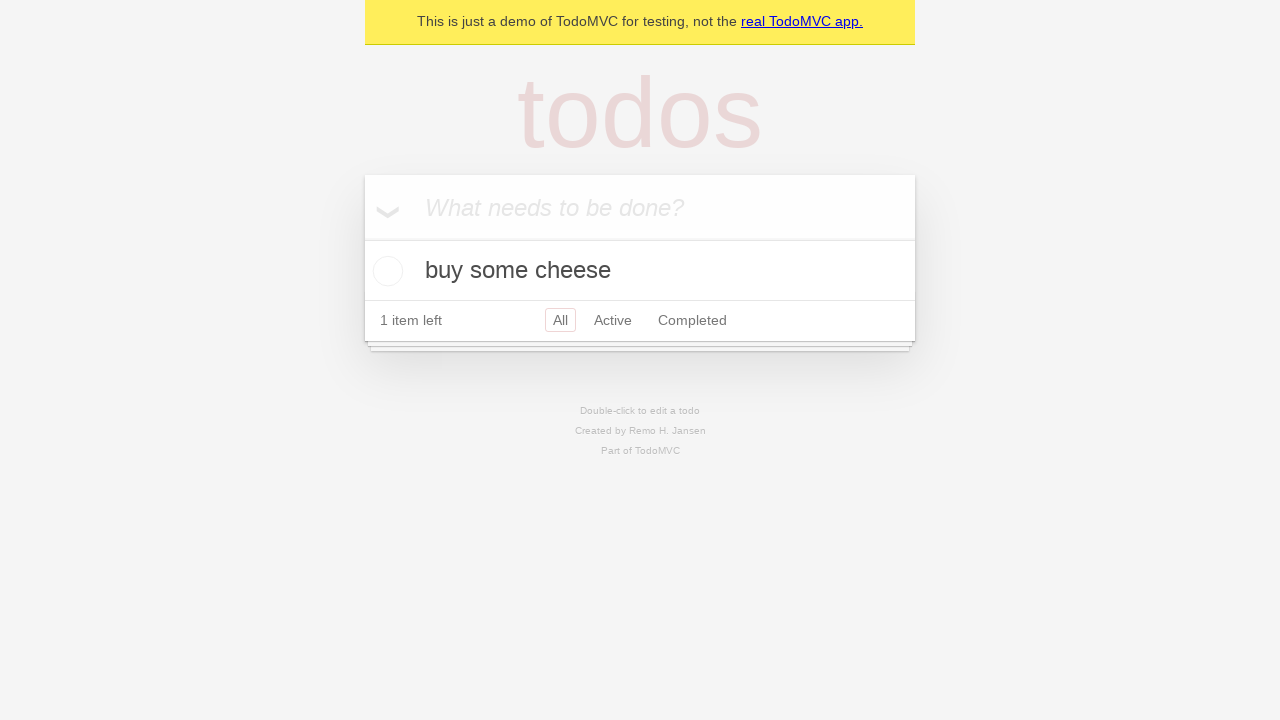

Filled todo input with 'feed the cat' on internal:attr=[placeholder="What needs to be done?"i]
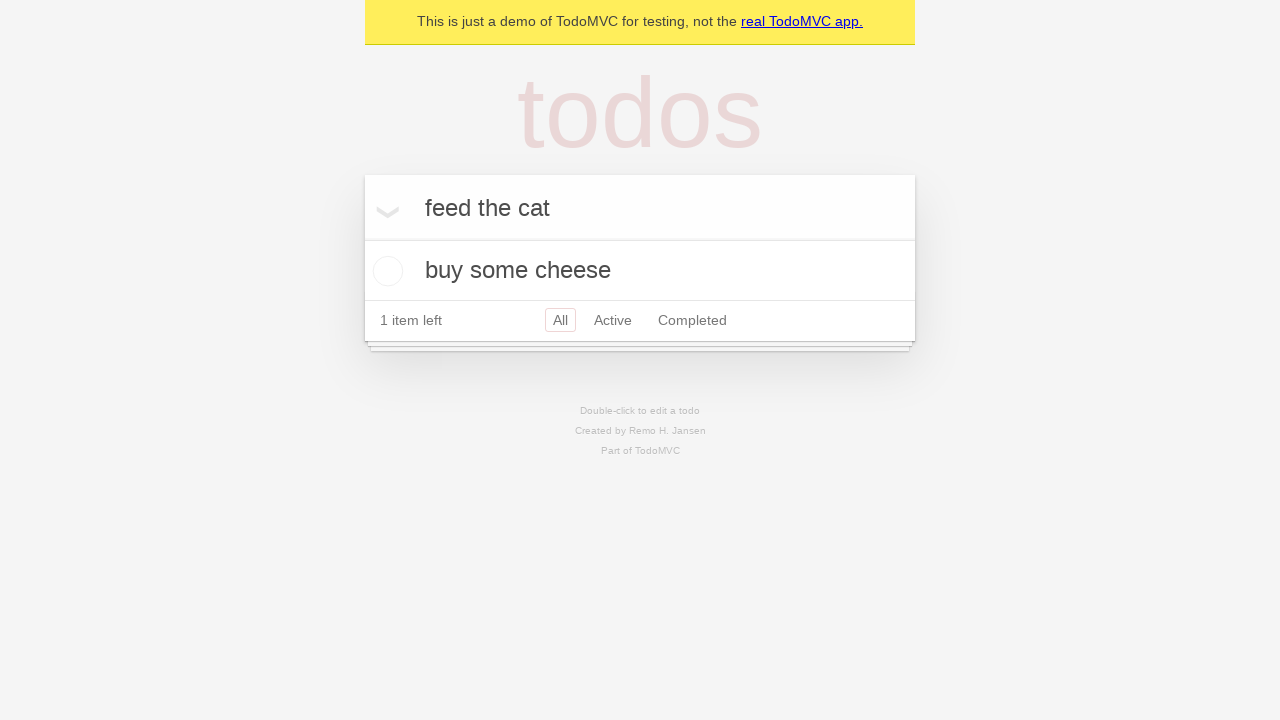

Pressed Enter to create todo 'feed the cat' on internal:attr=[placeholder="What needs to be done?"i]
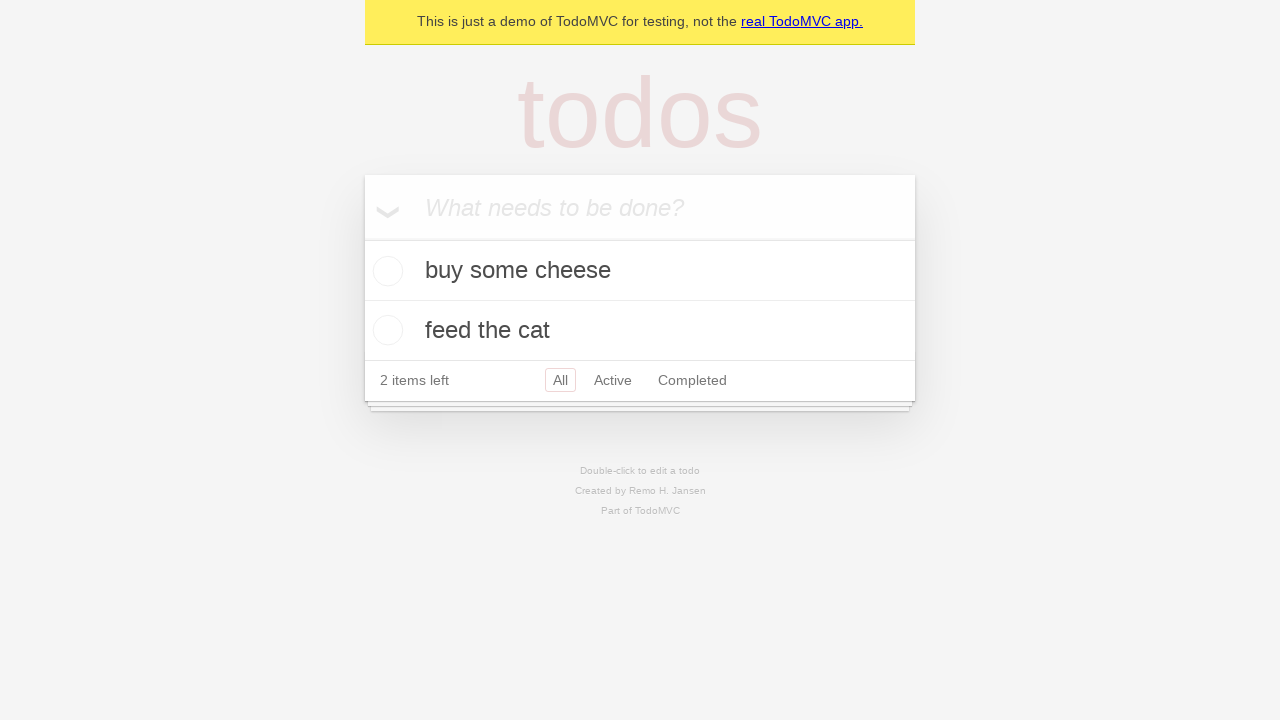

Waited for todo items to appear
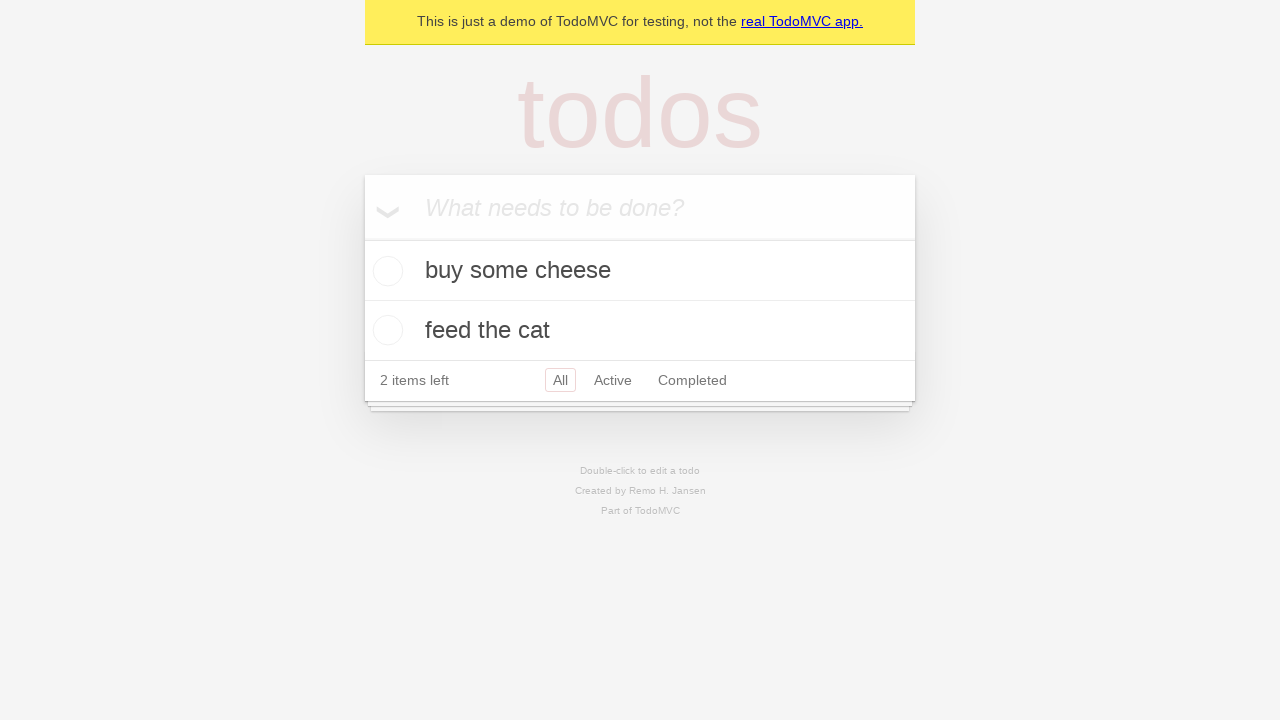

Located all todo items
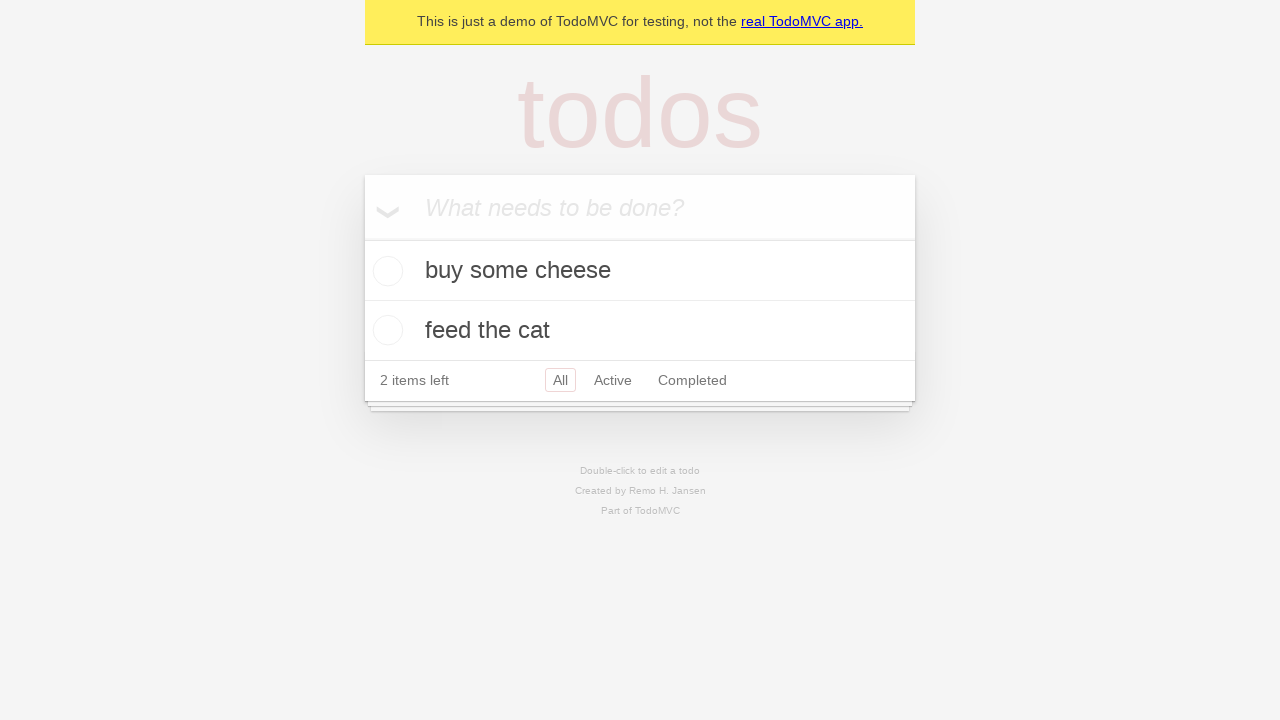

Located checkbox for first todo
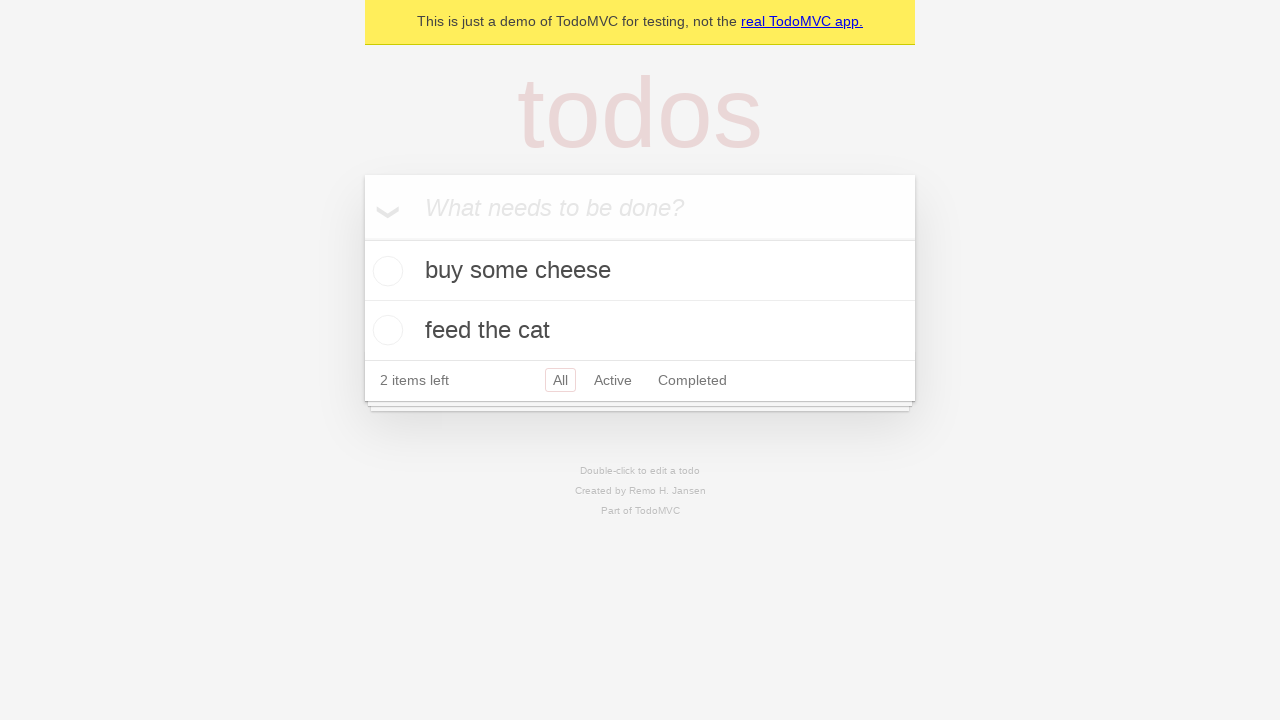

Checked the first todo at (385, 271) on internal:testid=[data-testid="todo-item"s] >> nth=0 >> internal:role=checkbox
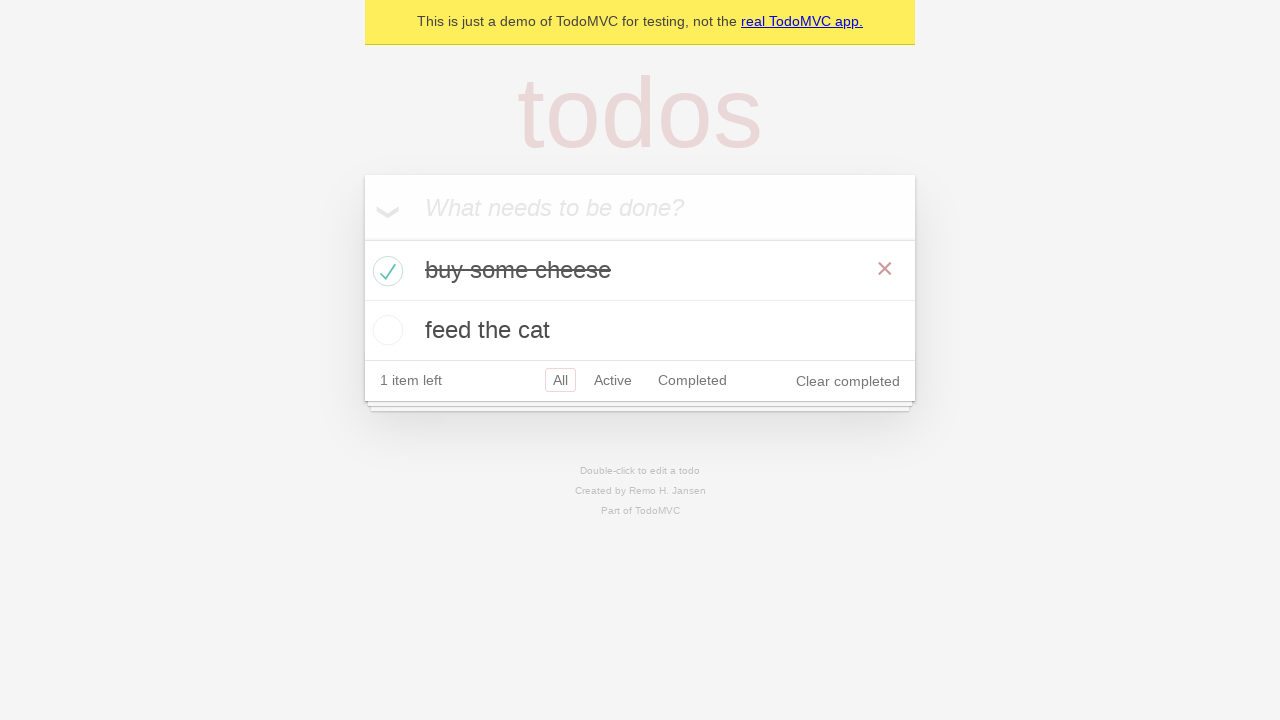

Reloaded the page to test data persistence
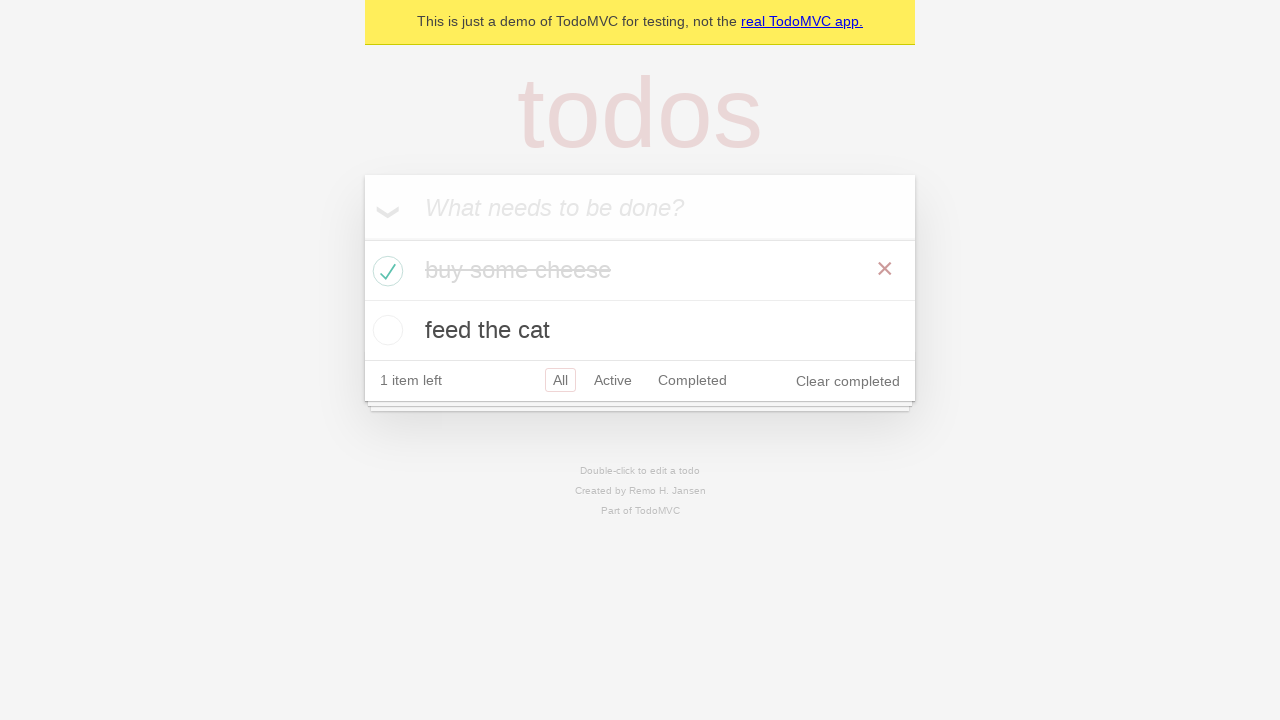

Waited for todo items to reappear after page reload
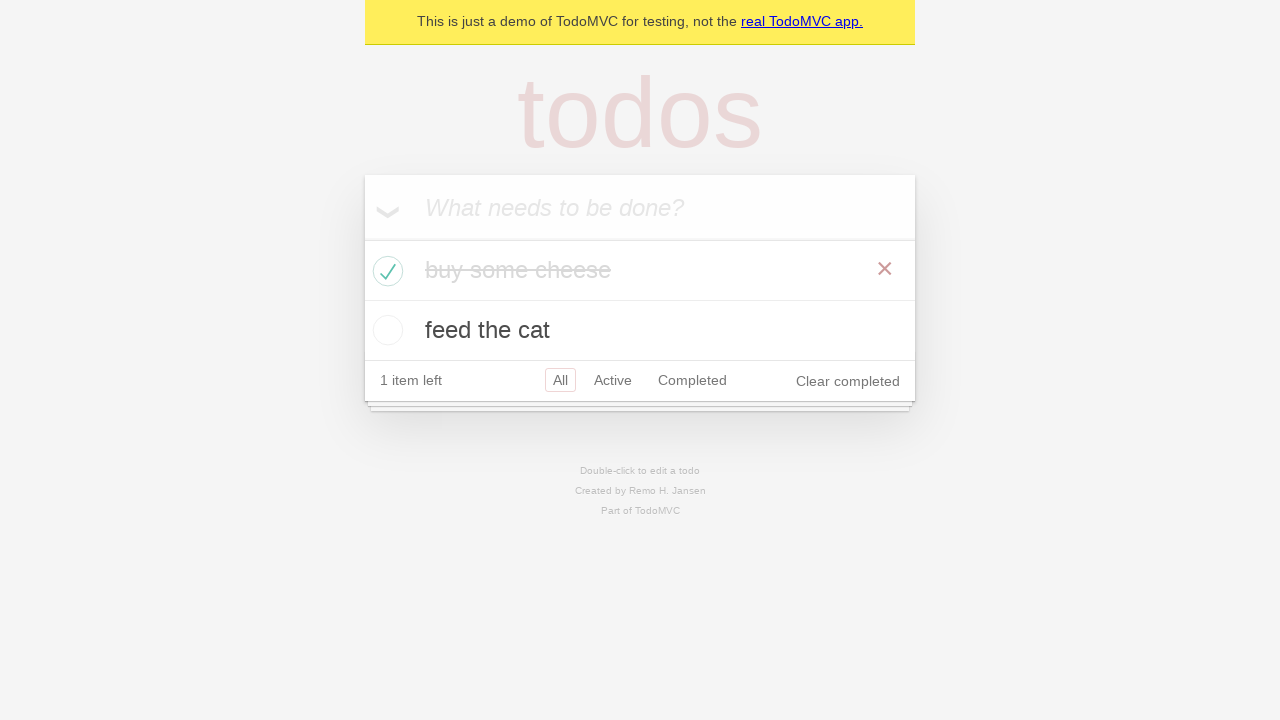

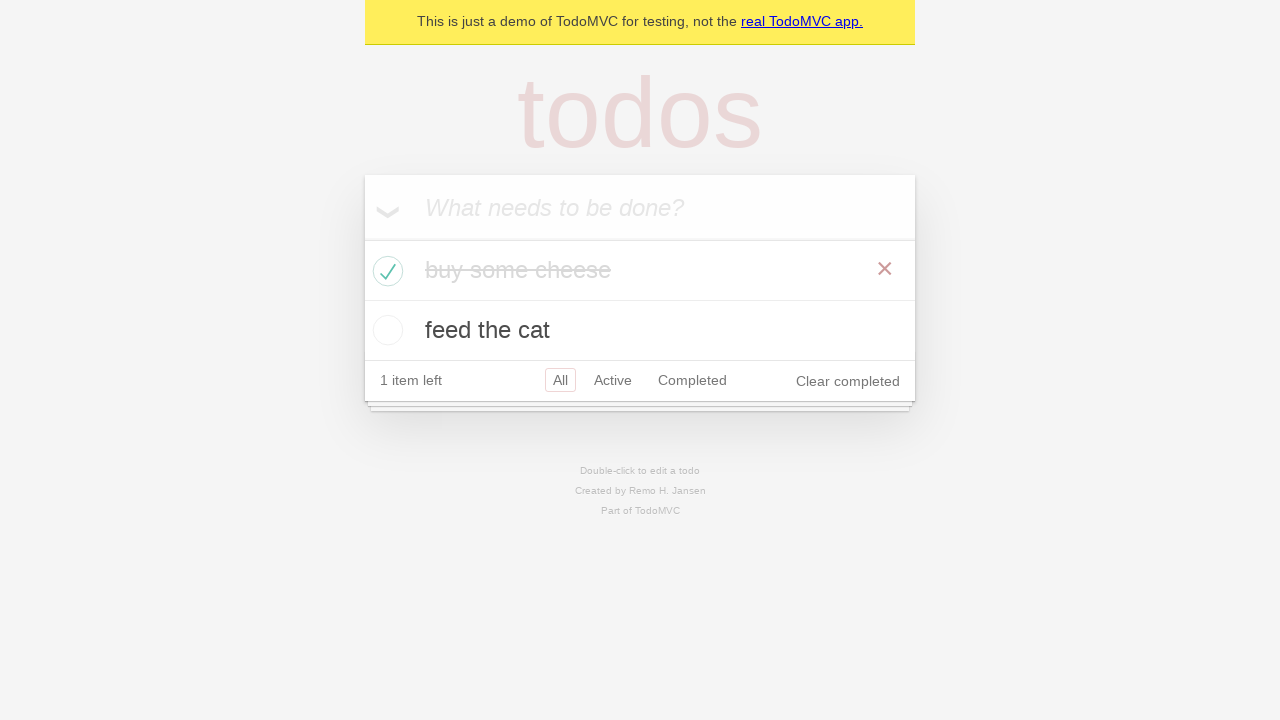